Clicks a link using XPath selector and verifies the alert message

Starting URL: https://igorsmasc.github.io/botoes_atividade_selenium/

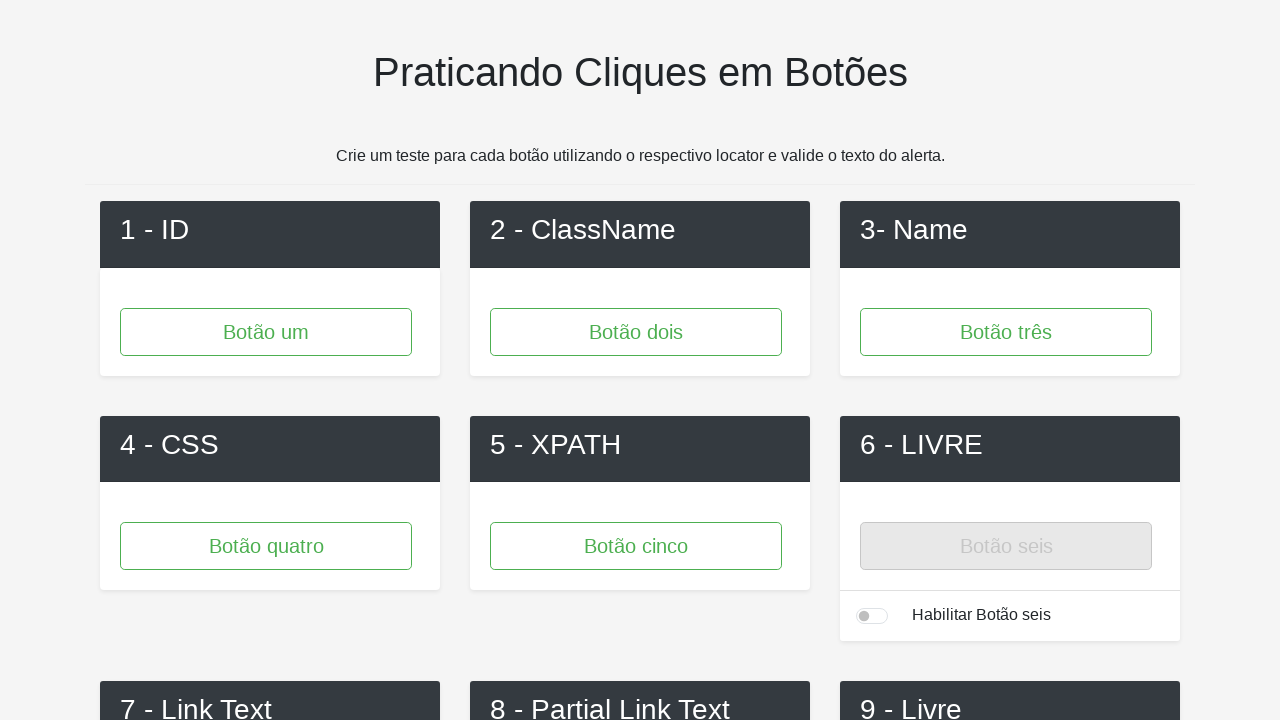

Clicked link with ID 'link3' at (1010, 361) on #link3
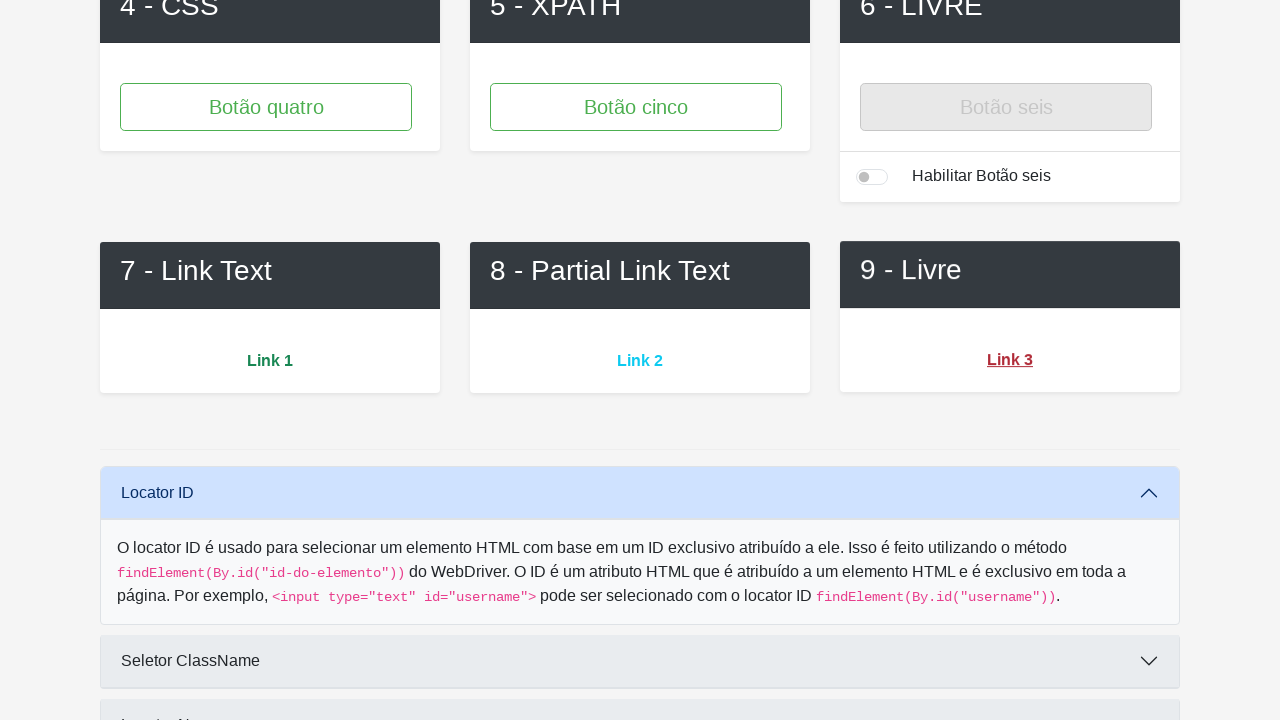

Set up dialog handler to accept alert message
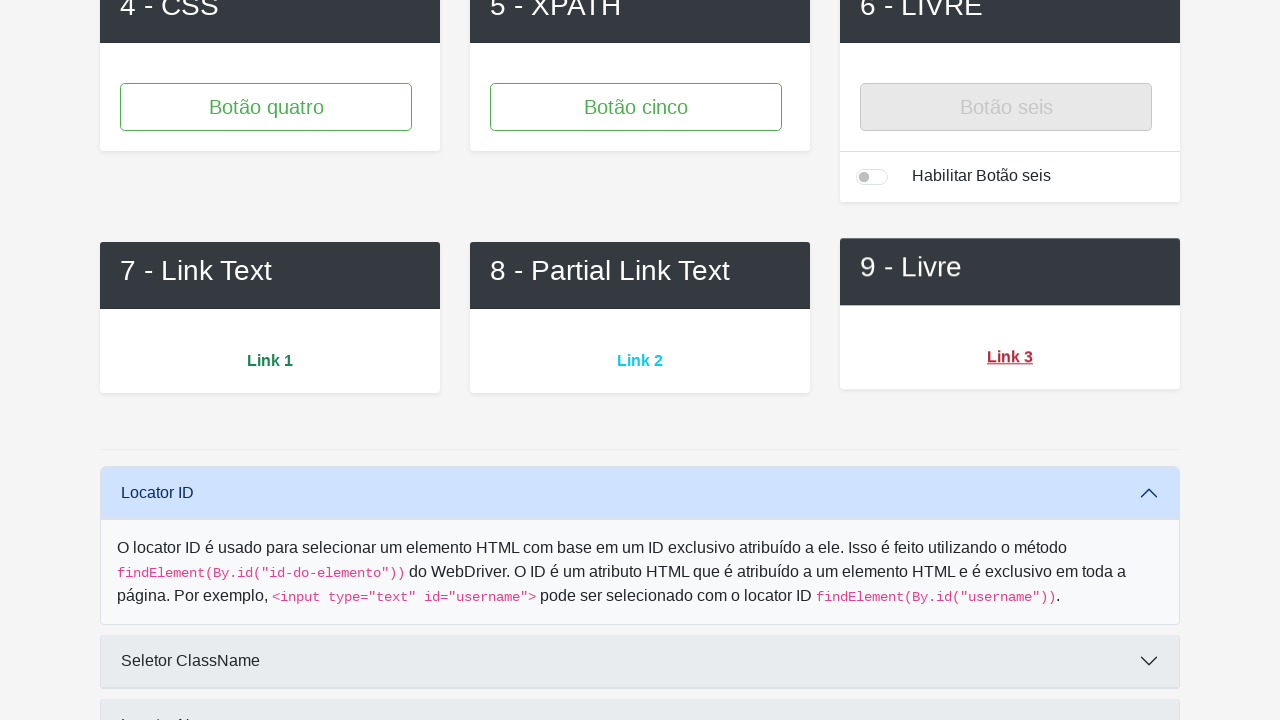

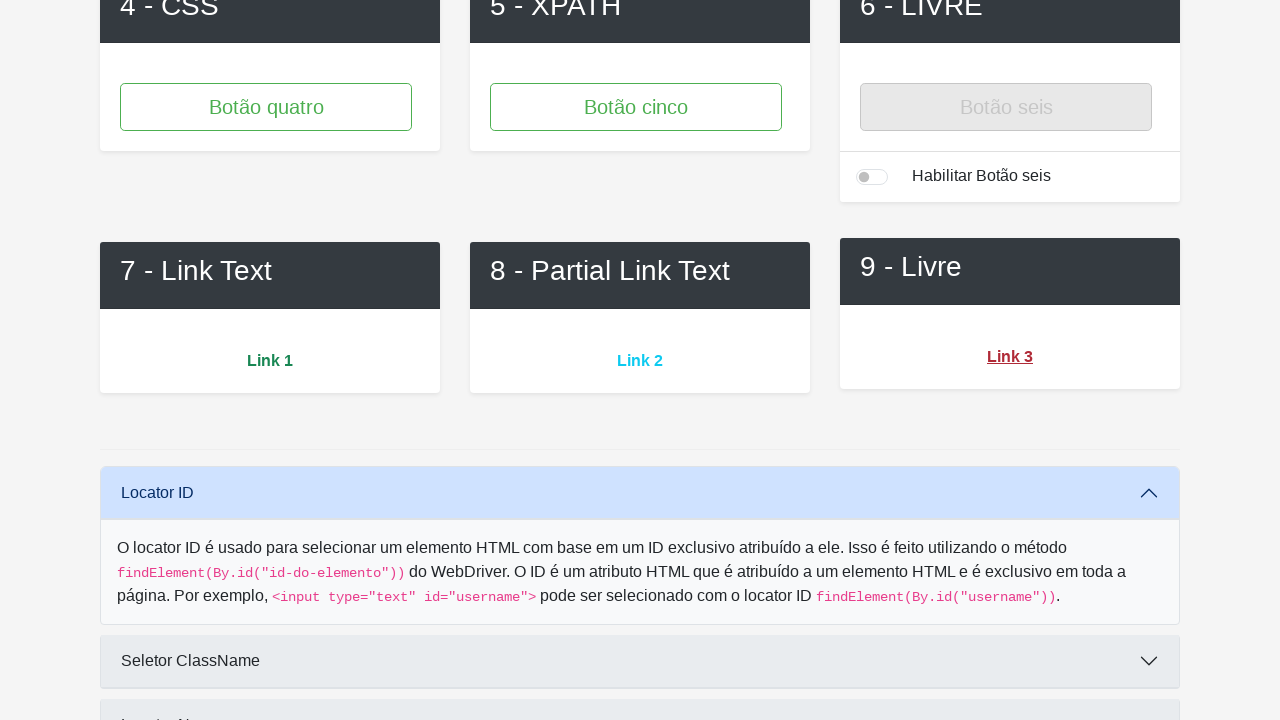